Tests keyboard copy and paste functionality by typing text into an input field, then using keyboard shortcuts to select all, cut, and paste the text multiple times.

Starting URL: https://www.selenium.dev/selenium/web/single_text_input.html

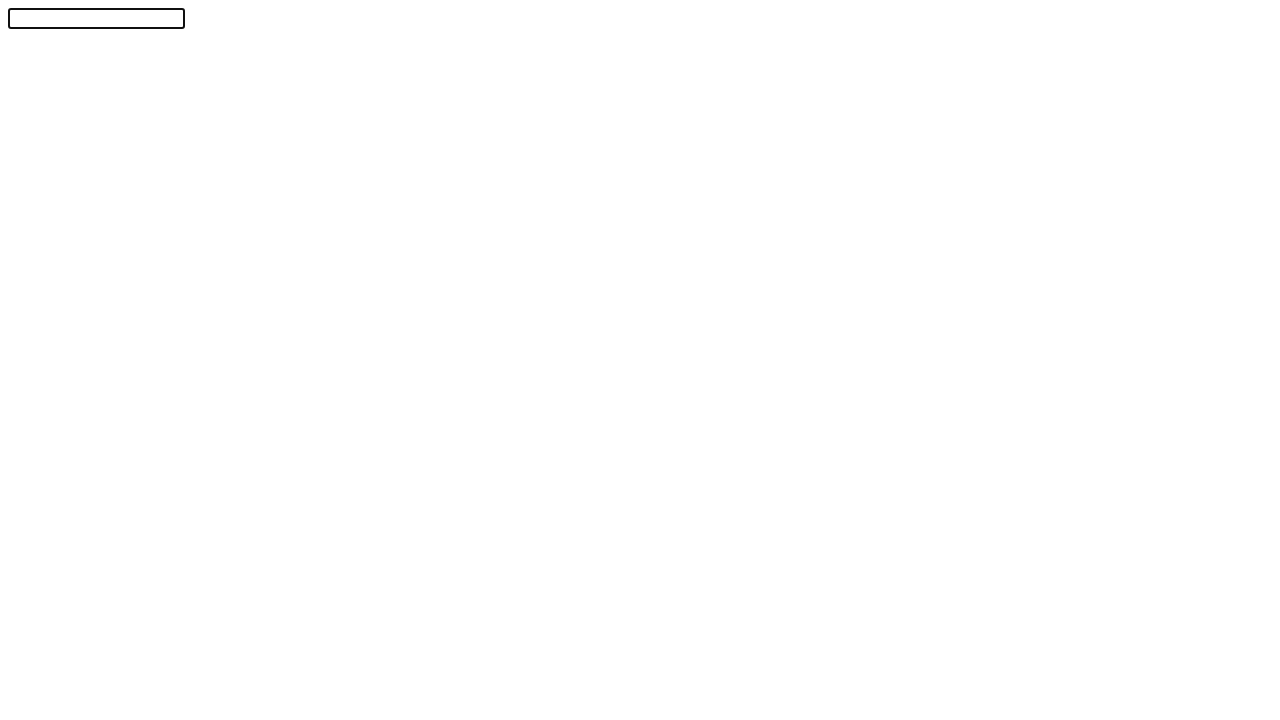

Located the text input field with id 'textInput'
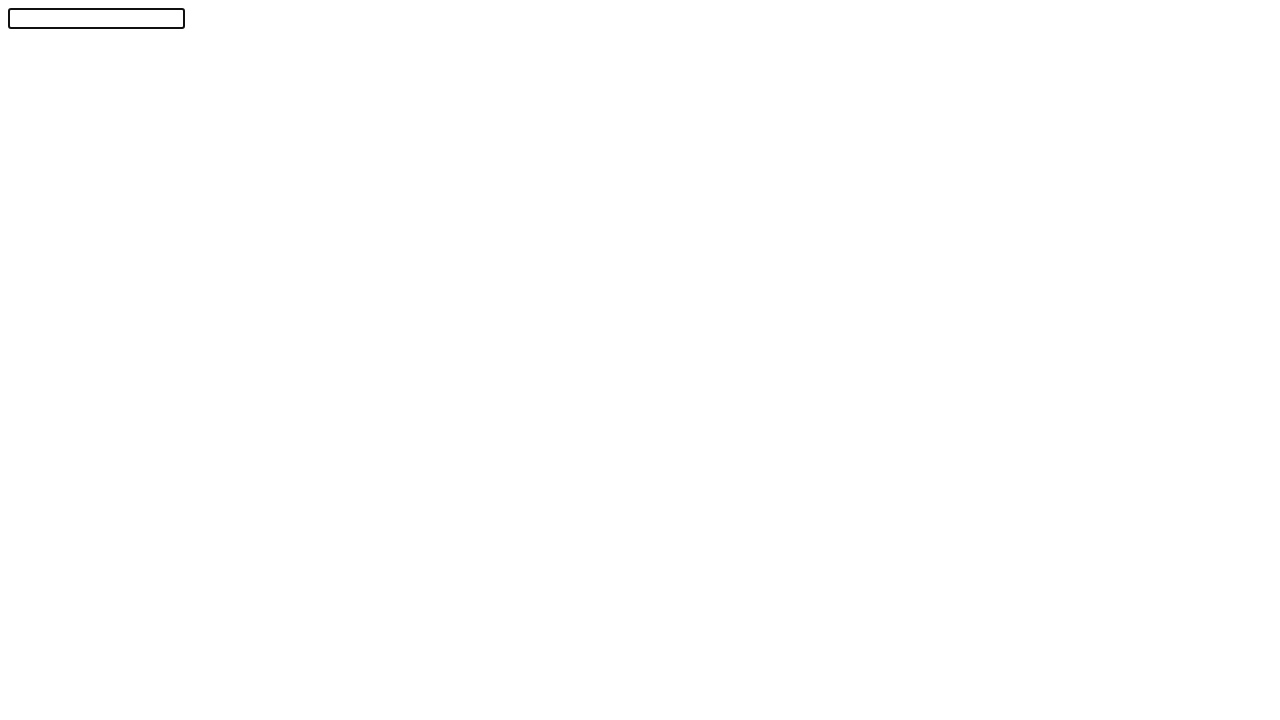

Typed 'Attila' into the text input field on #textInput
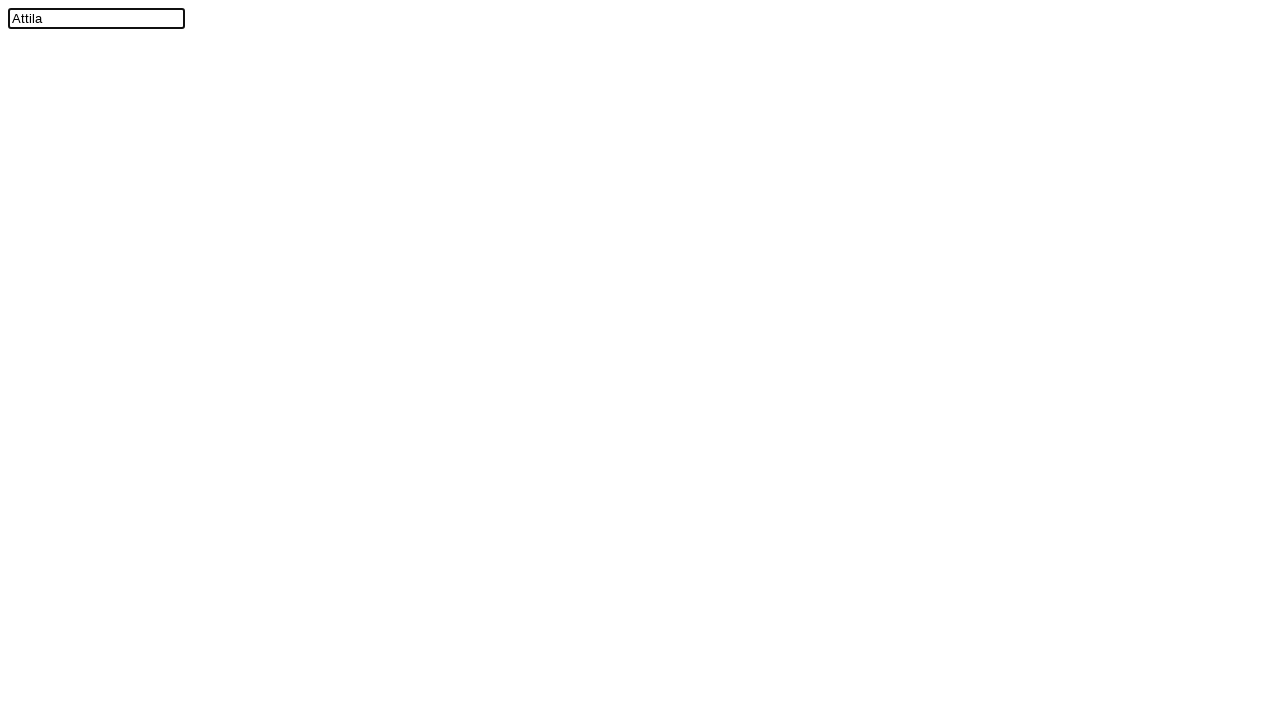

Determined modifier key as 'Control' based on OS
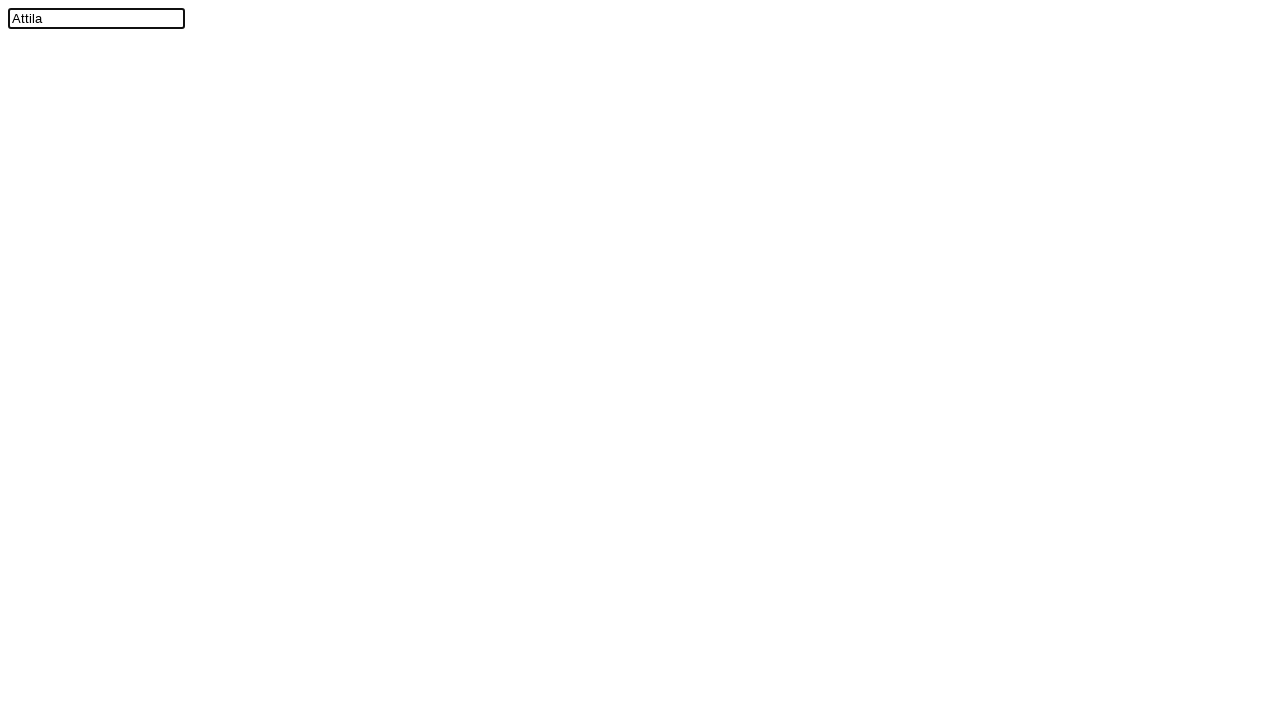

Pressed Control+A to select all text
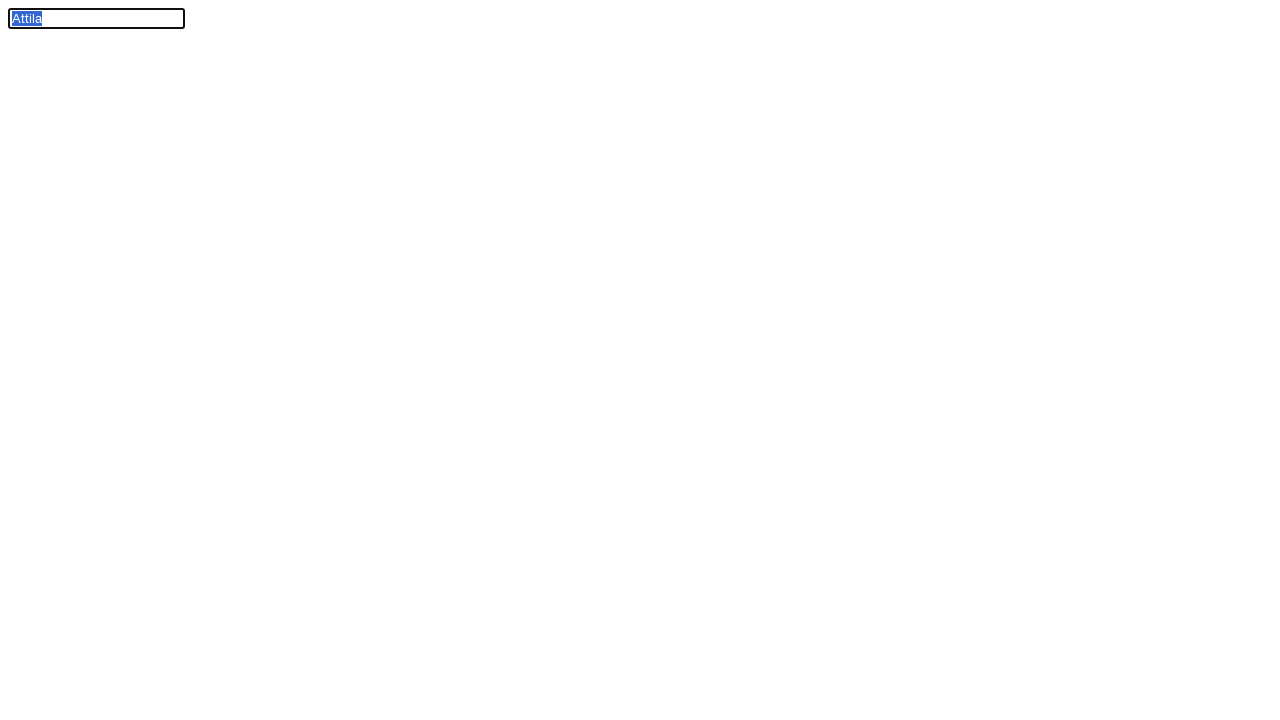

Pressed Control+X to cut the selected text
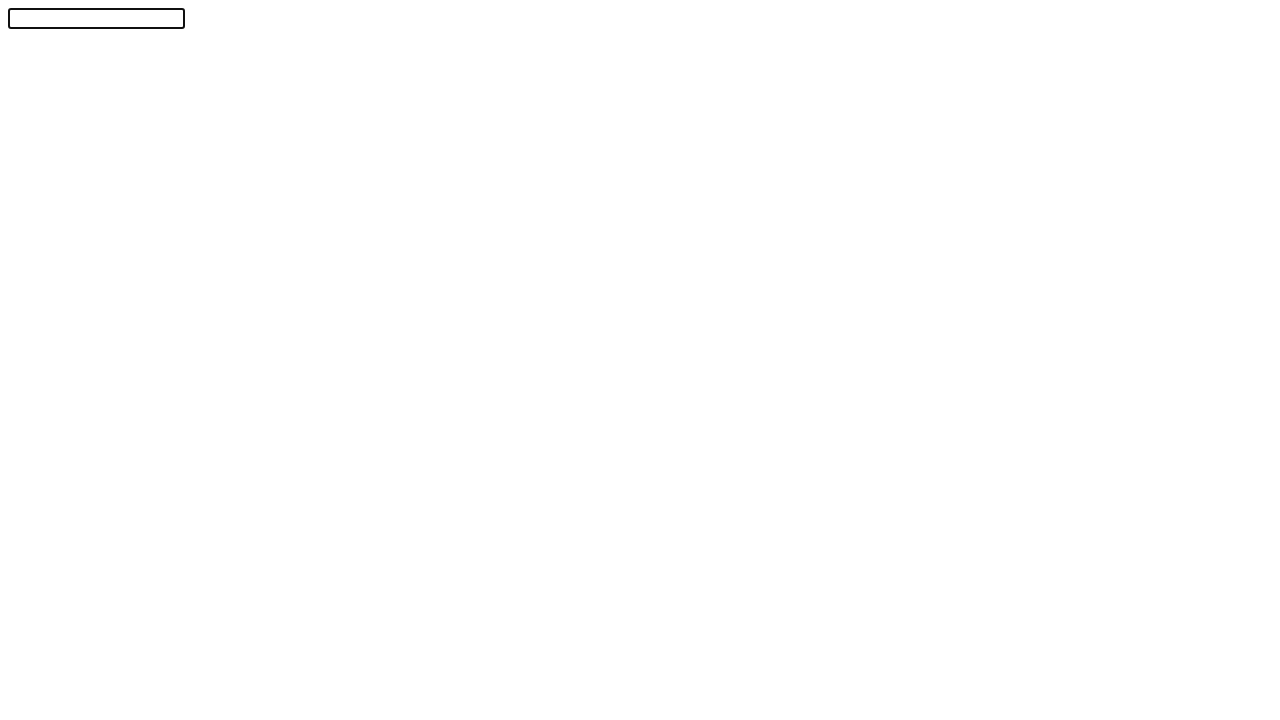

Pressed Control+V to paste text (first paste)
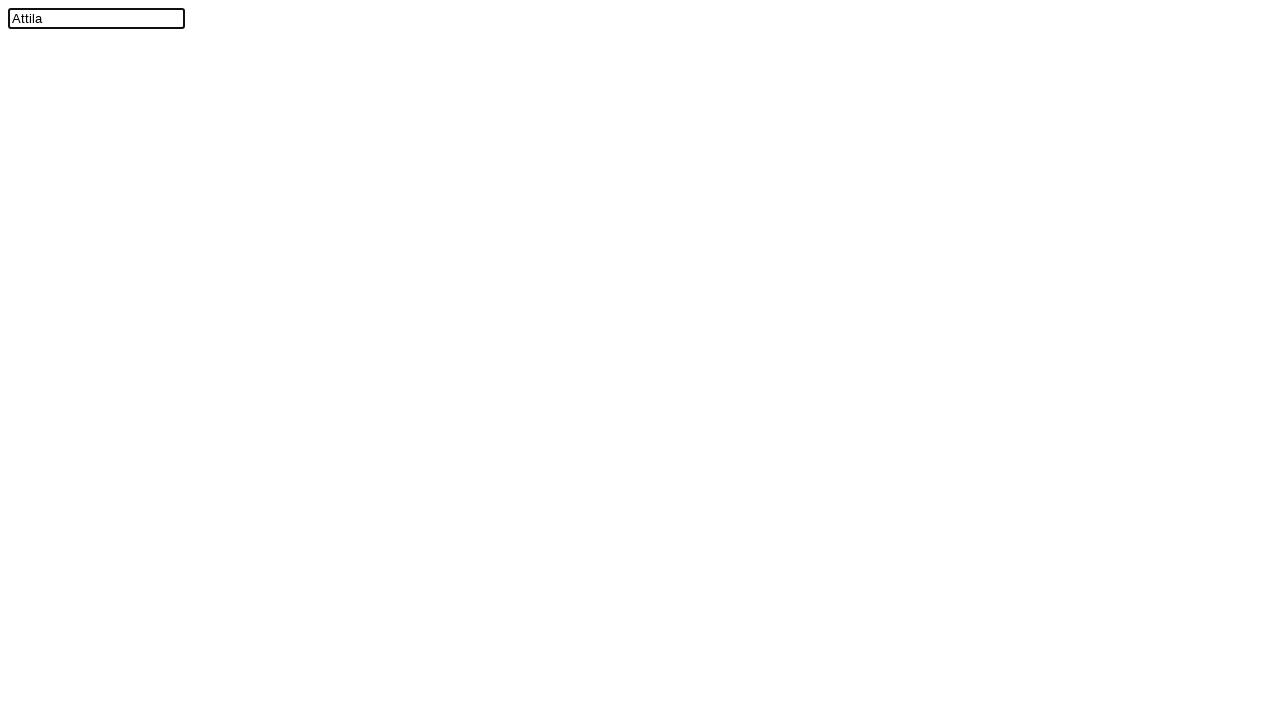

Pressed Control+V to paste text (second paste)
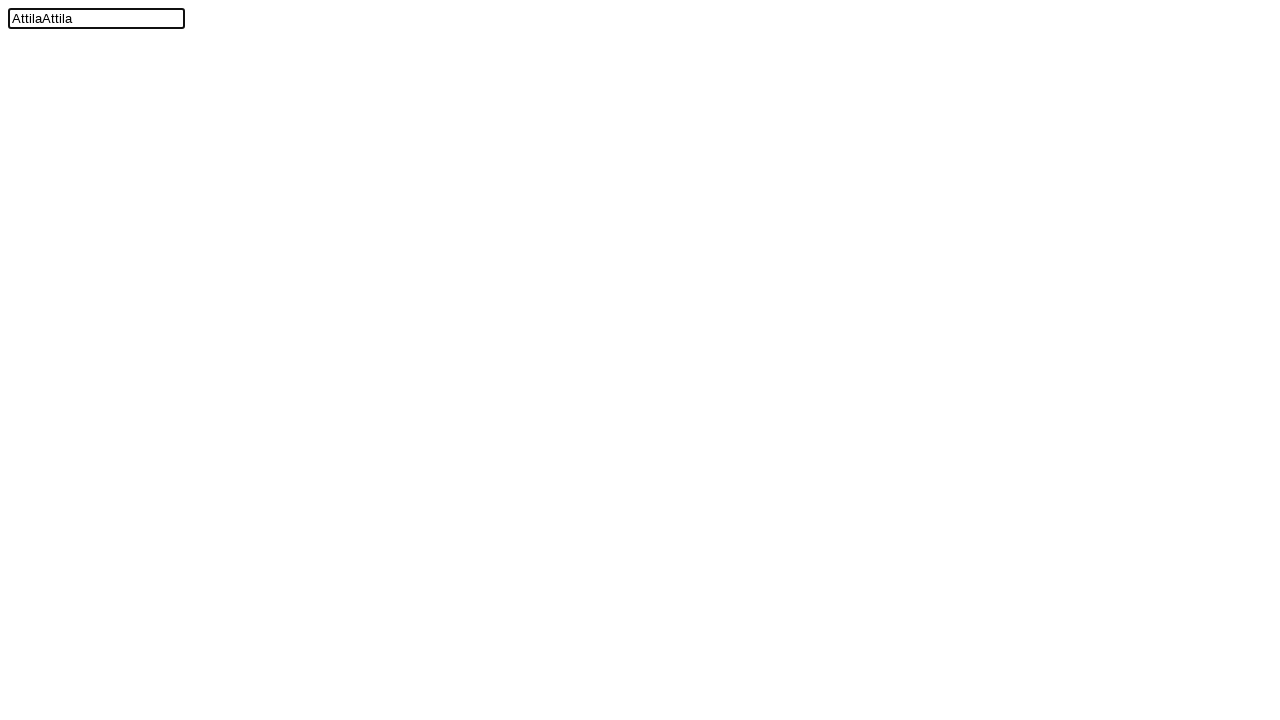

Pressed Control+V to paste text (third paste)
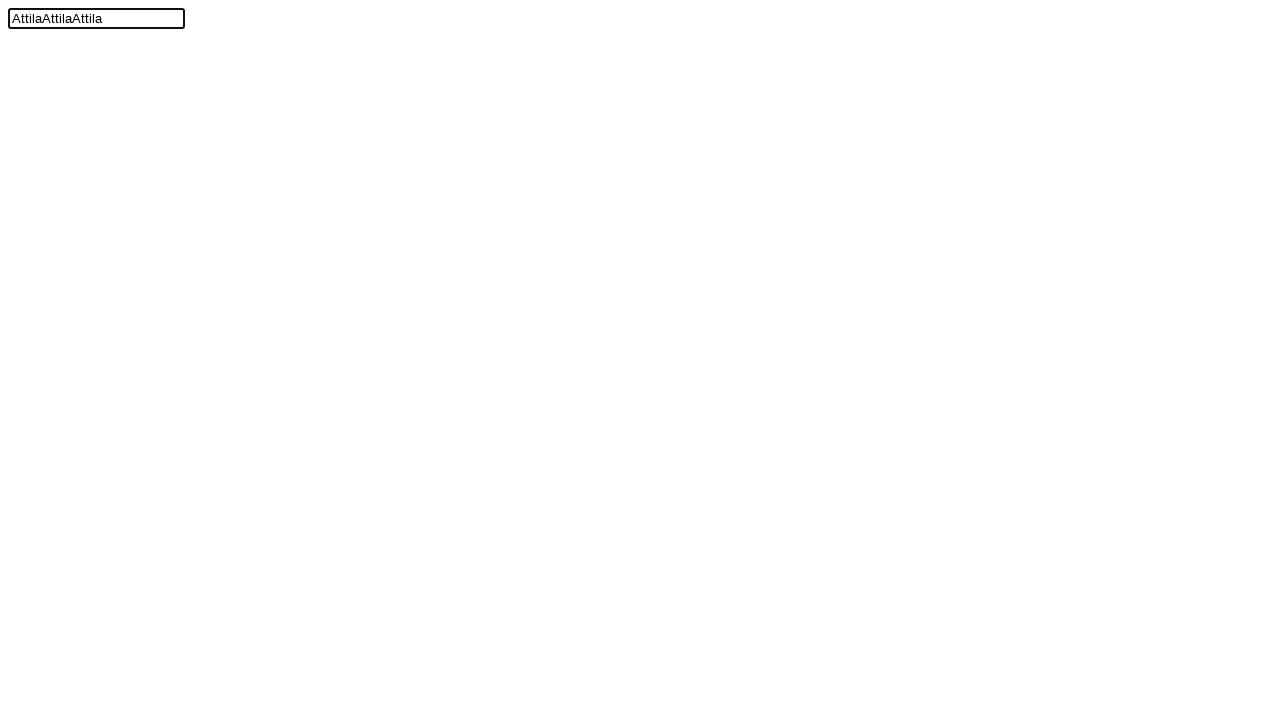

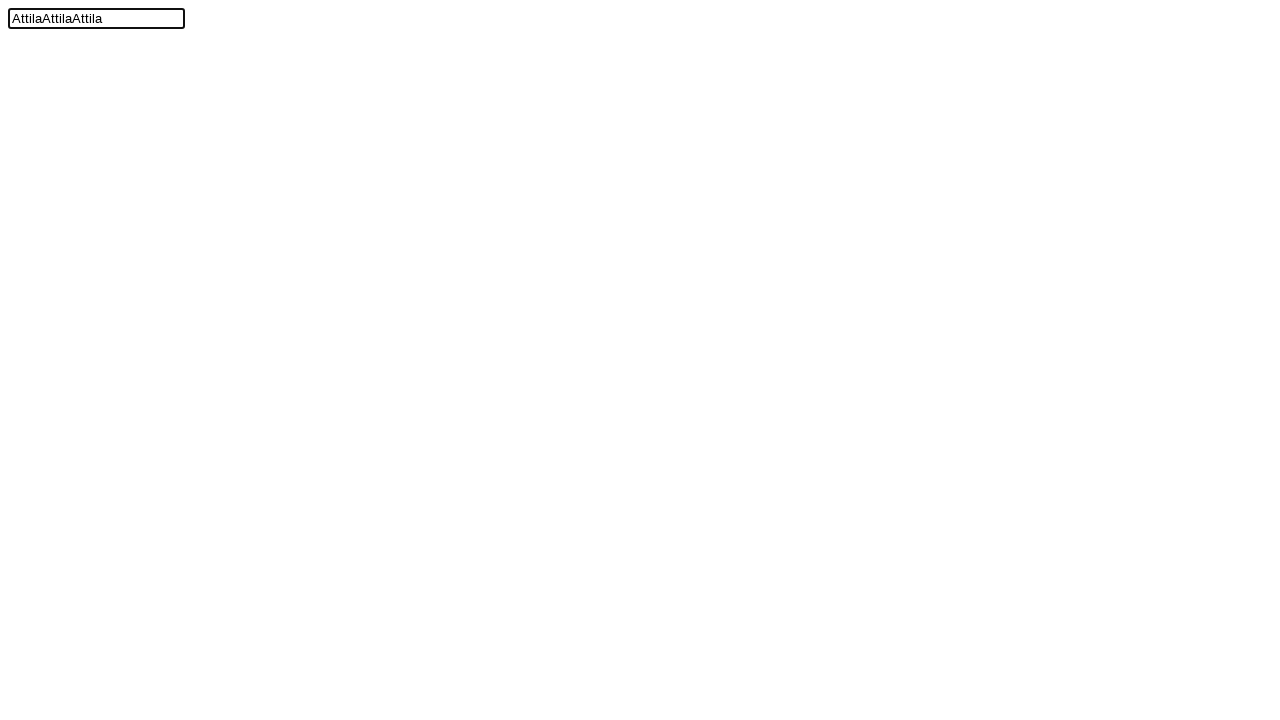